Tests customer login flow on a demo banking application by clicking Customer Login button, selecting Harry Potter from the dropdown, and verifying successful login with welcome message.

Starting URL: https://www.globalsqa.com/angularJs-protractor/BankingProject/#/

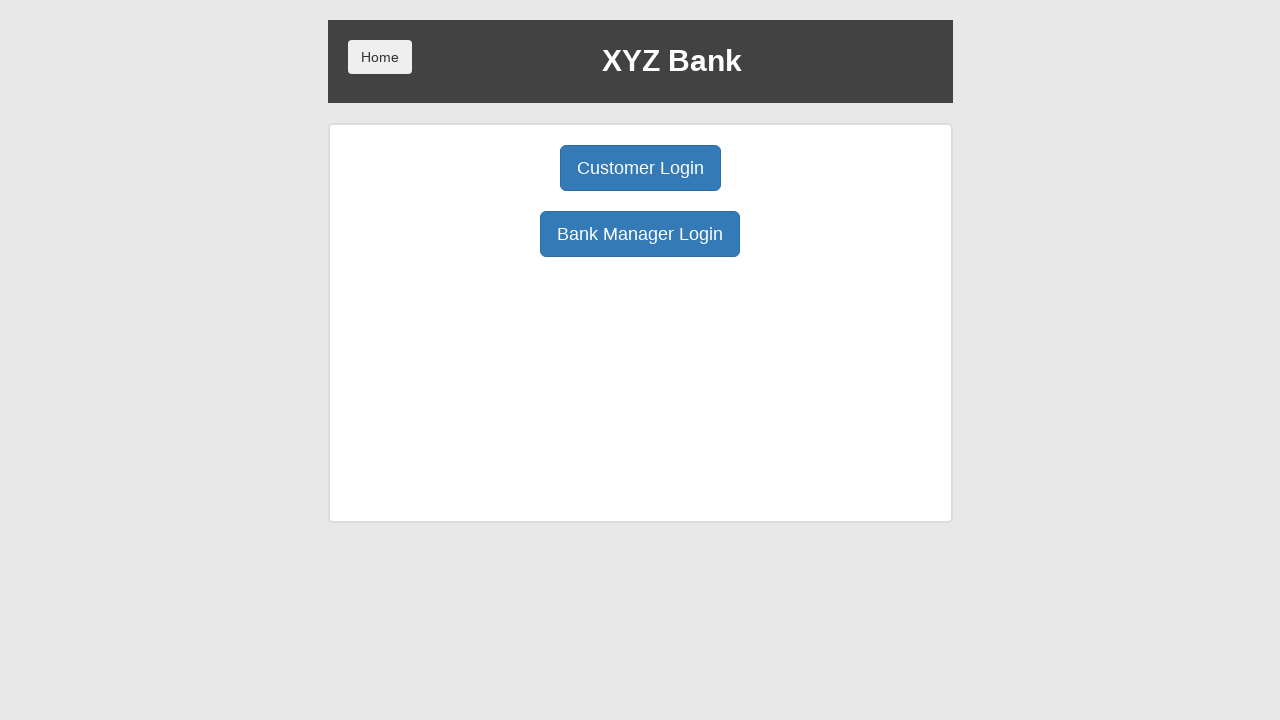

Clicked Customer Login button at (640, 168) on .btn-primary
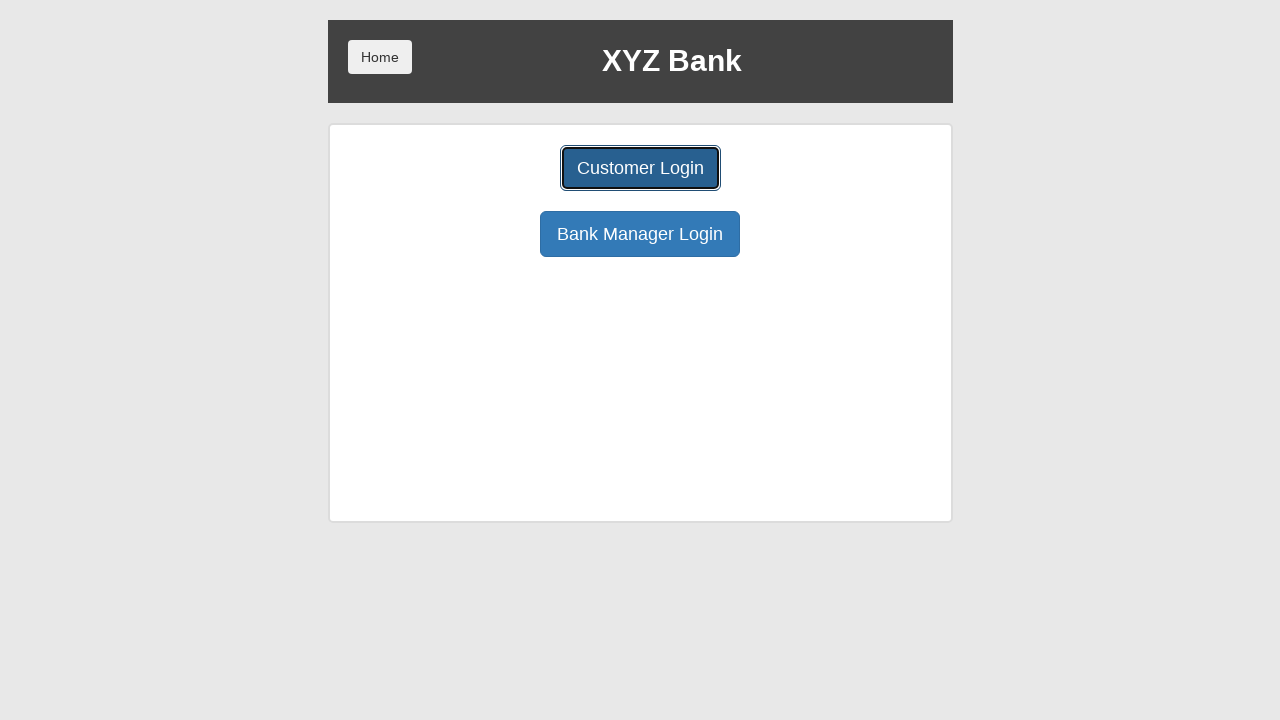

Login form loaded successfully
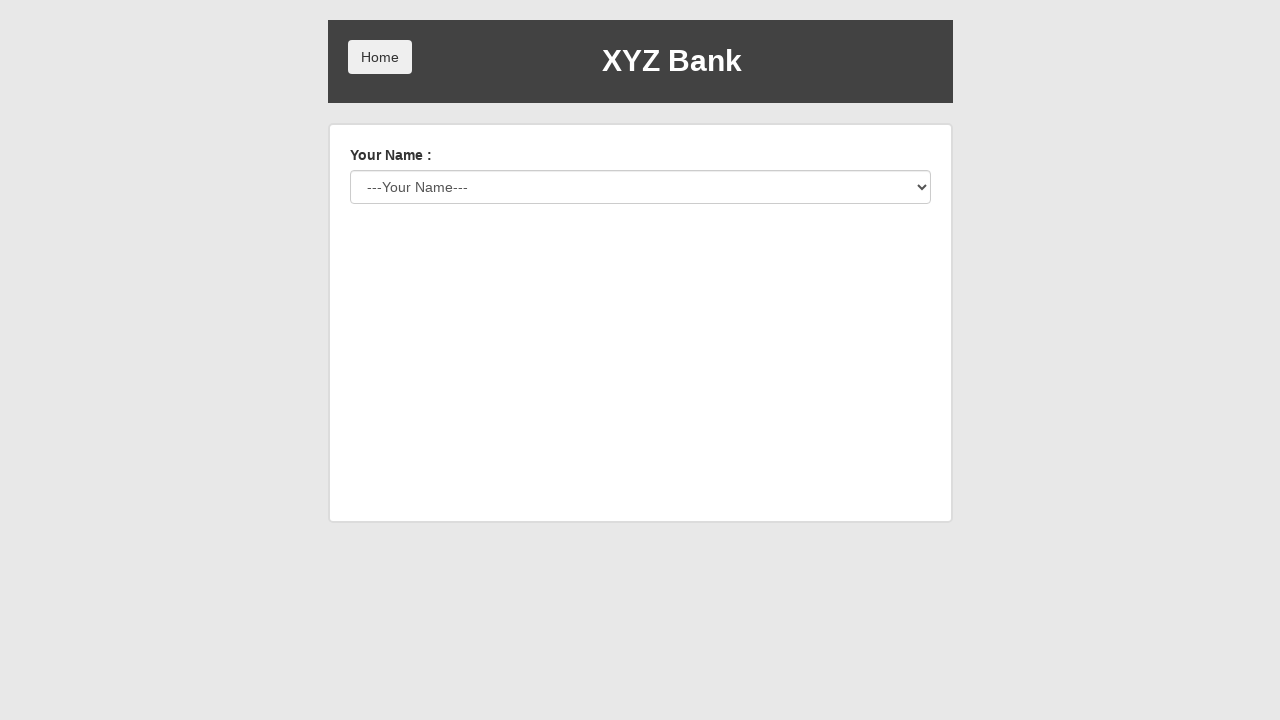

Selected Harry Potter from user dropdown on #userSelect
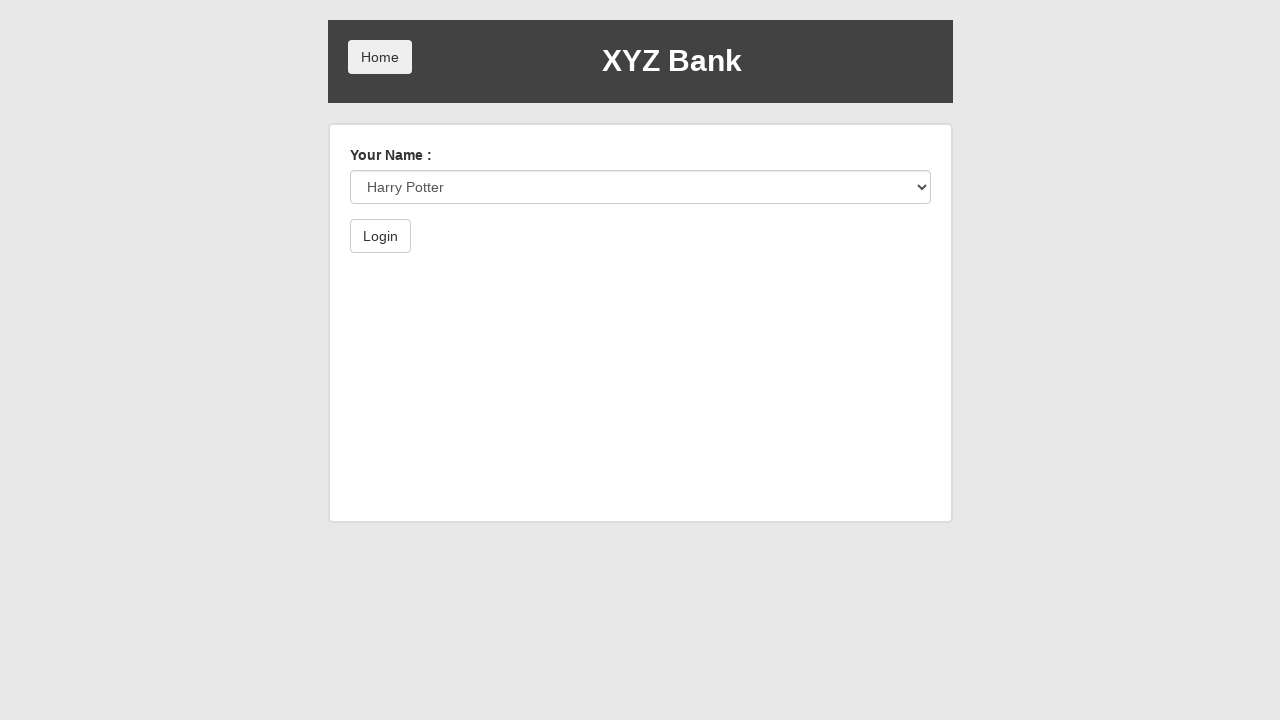

Clicked Login button at (380, 236) on button:has-text('Login')
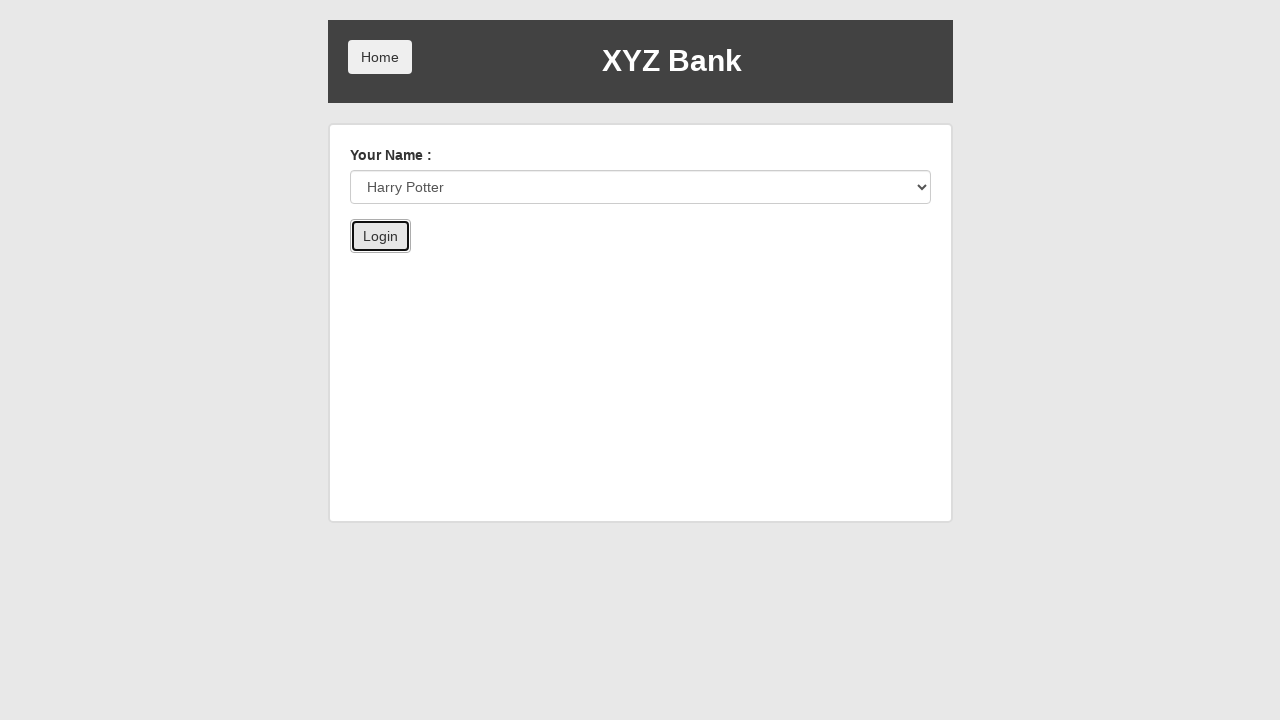

Verified successful login with welcome message for Harry Potter
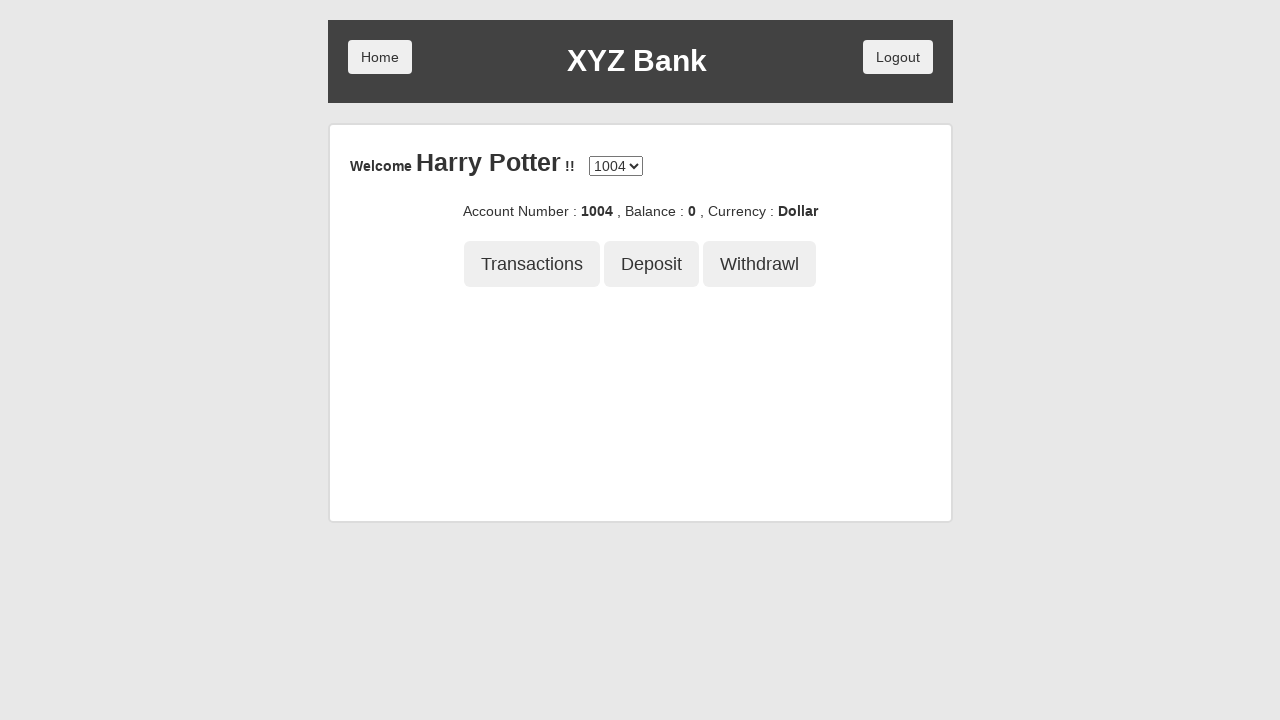

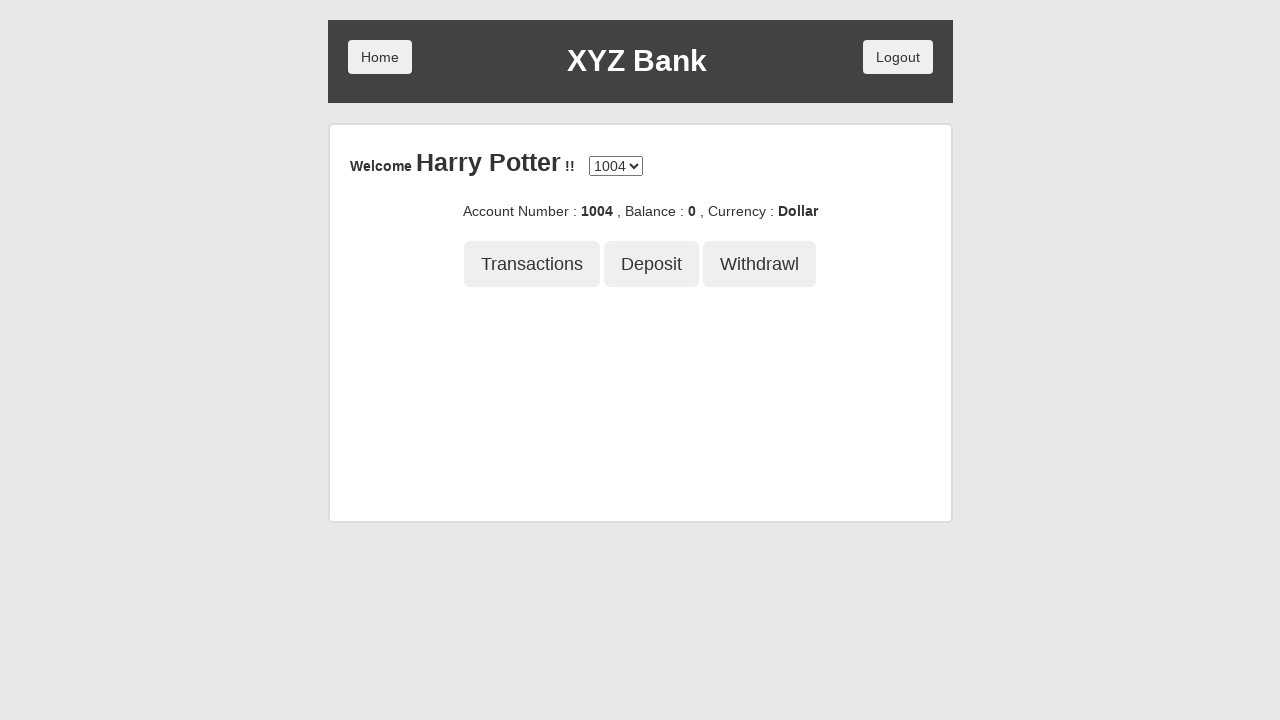